Navigates to good UX blog post and retrieves the og:image URL, then navigates to that image

Starting URL: https://roe.dev/blog/good-ux-and-giving-birth

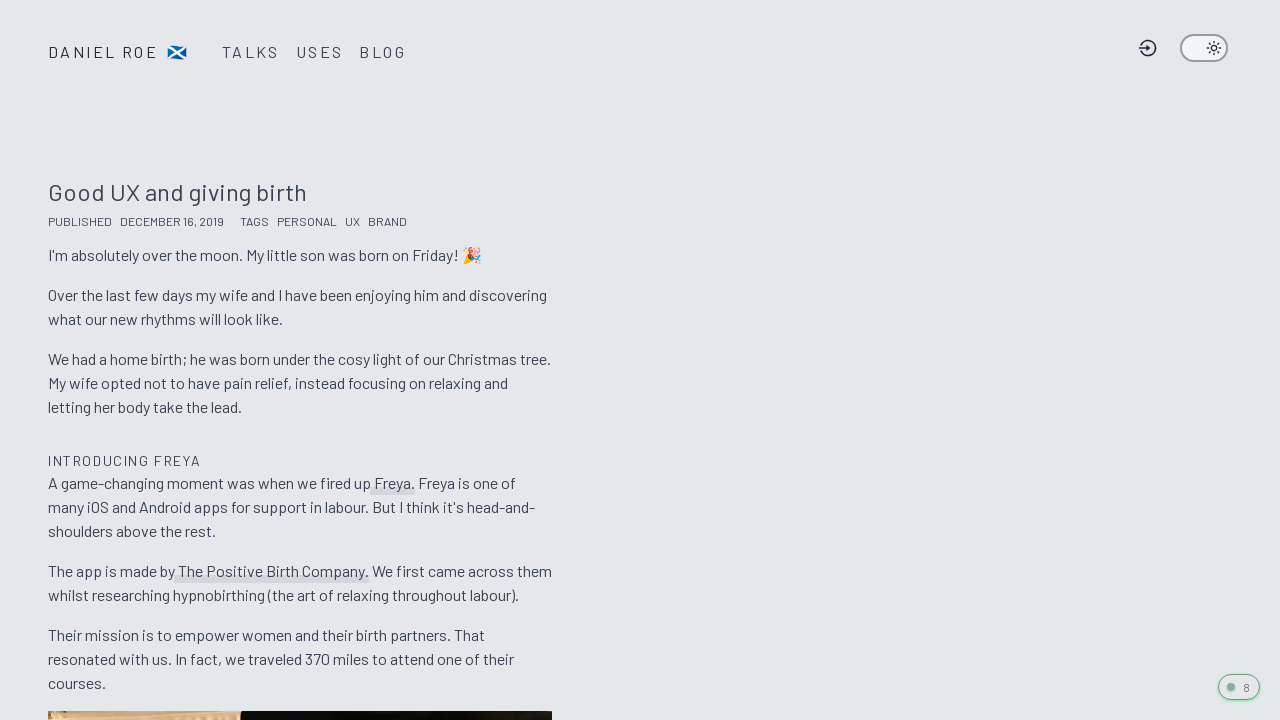

Located og:image meta tag
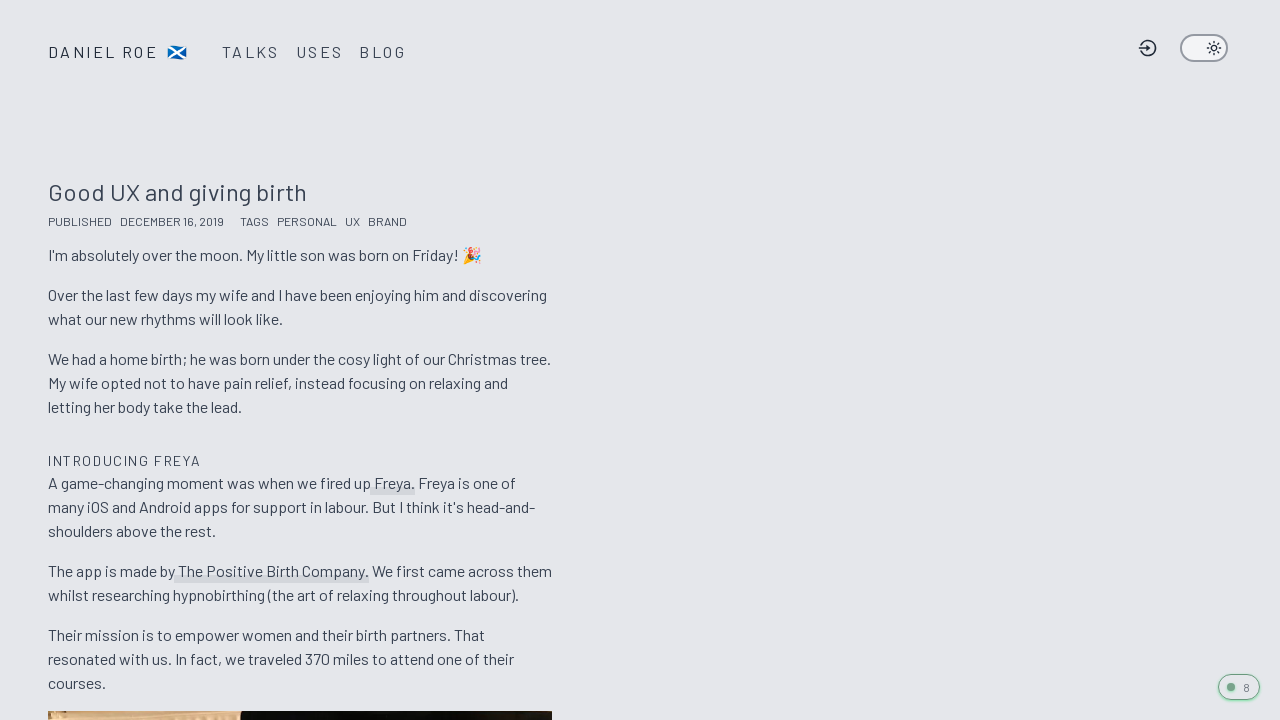

Retrieved og:image URL content attribute
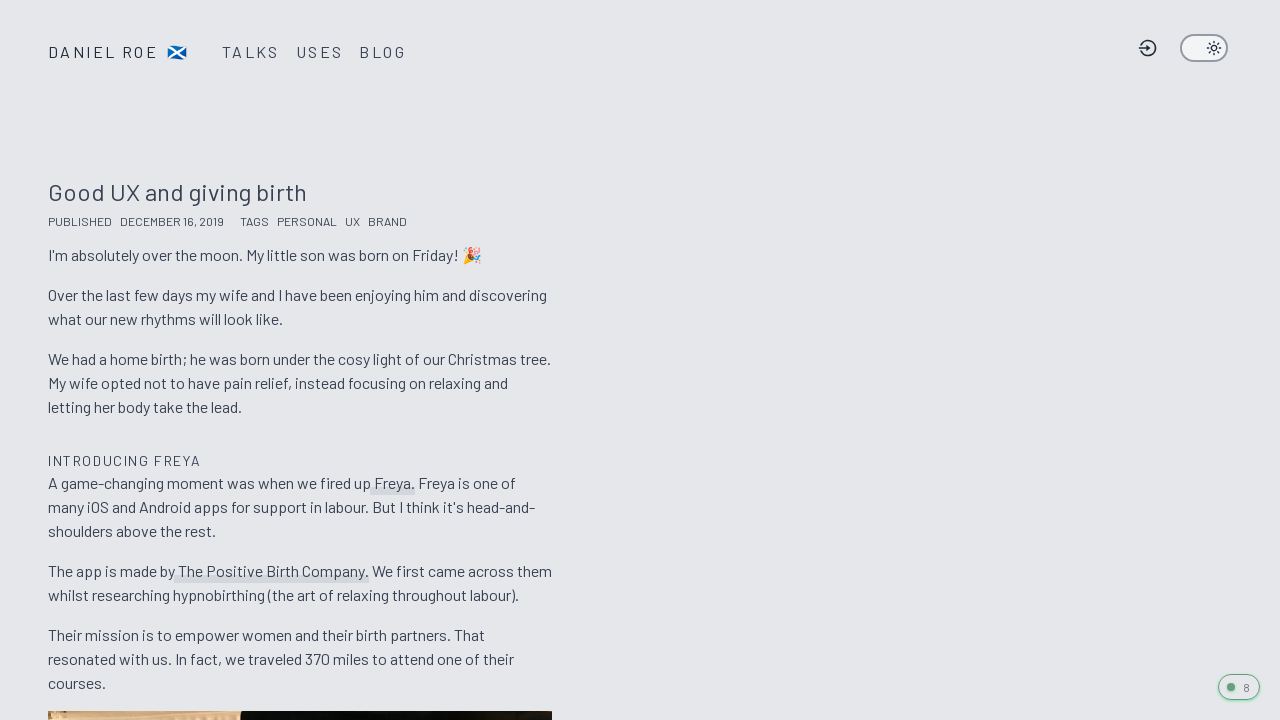

Navigated to og:image URL
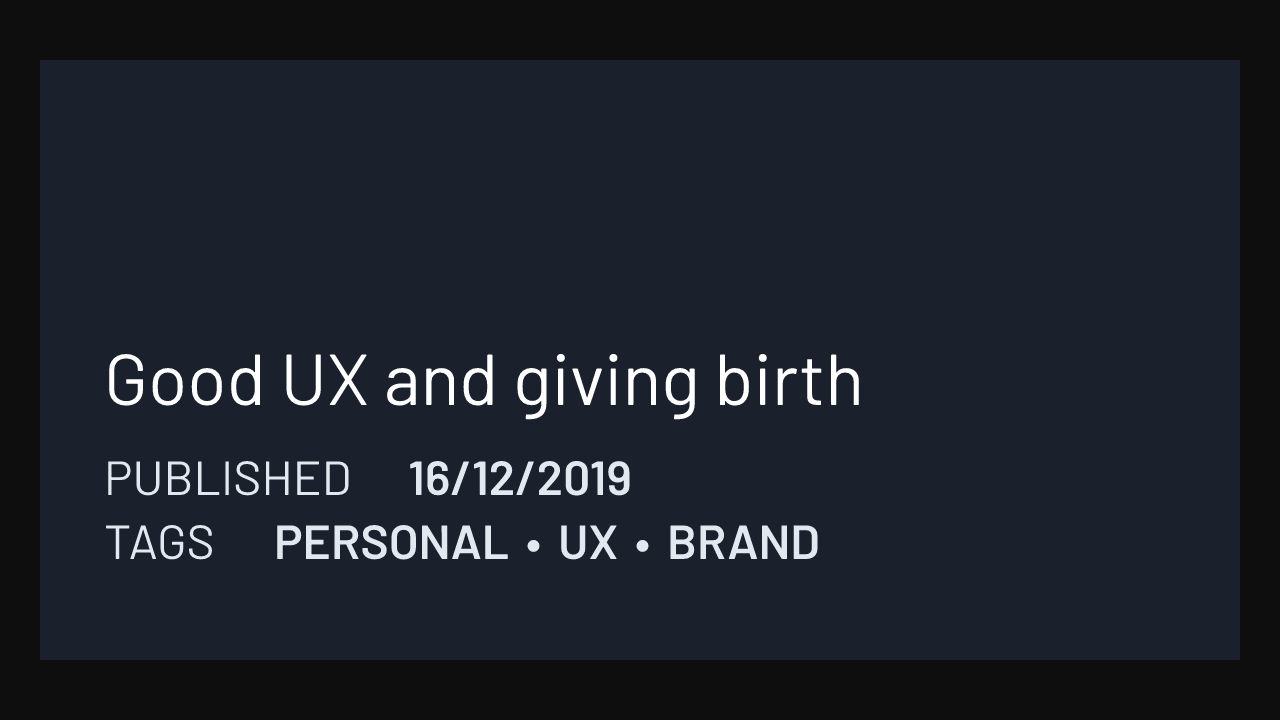

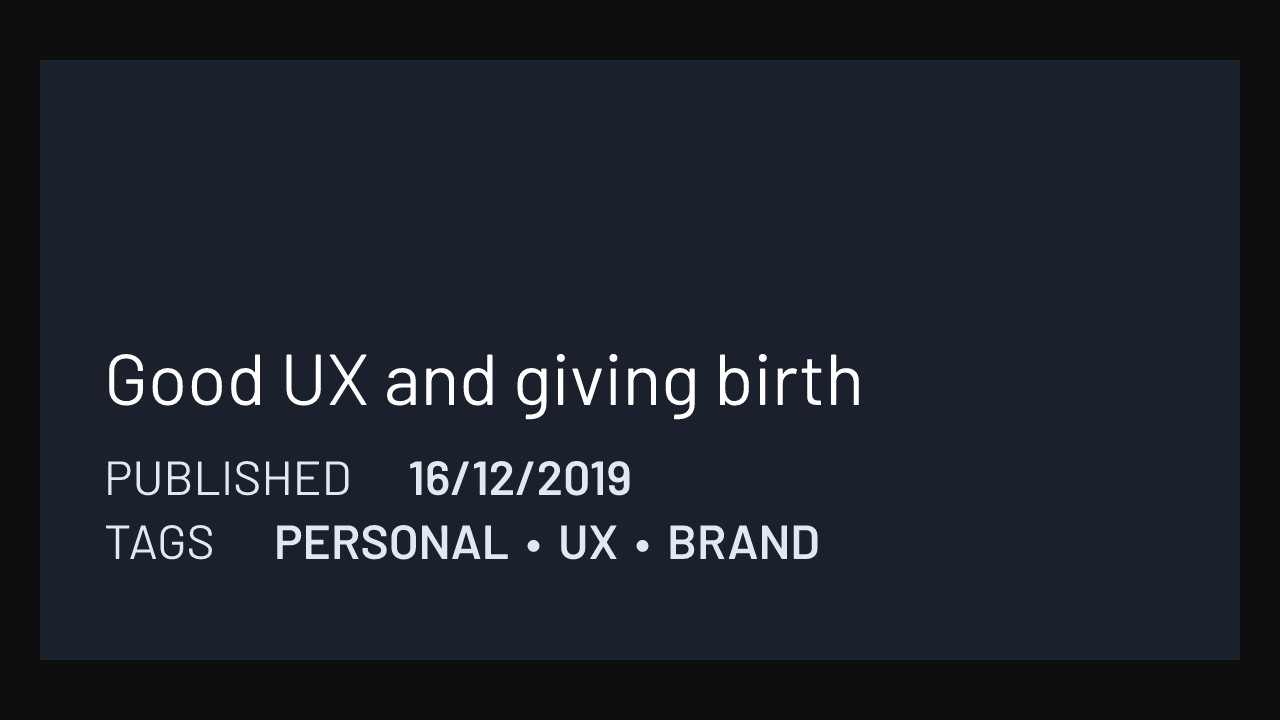